Navigates to the DemoBlaze e-commerce site and verifies that product listings are displayed by waiting for product elements to load.

Starting URL: https://demoblaze.com/index.html

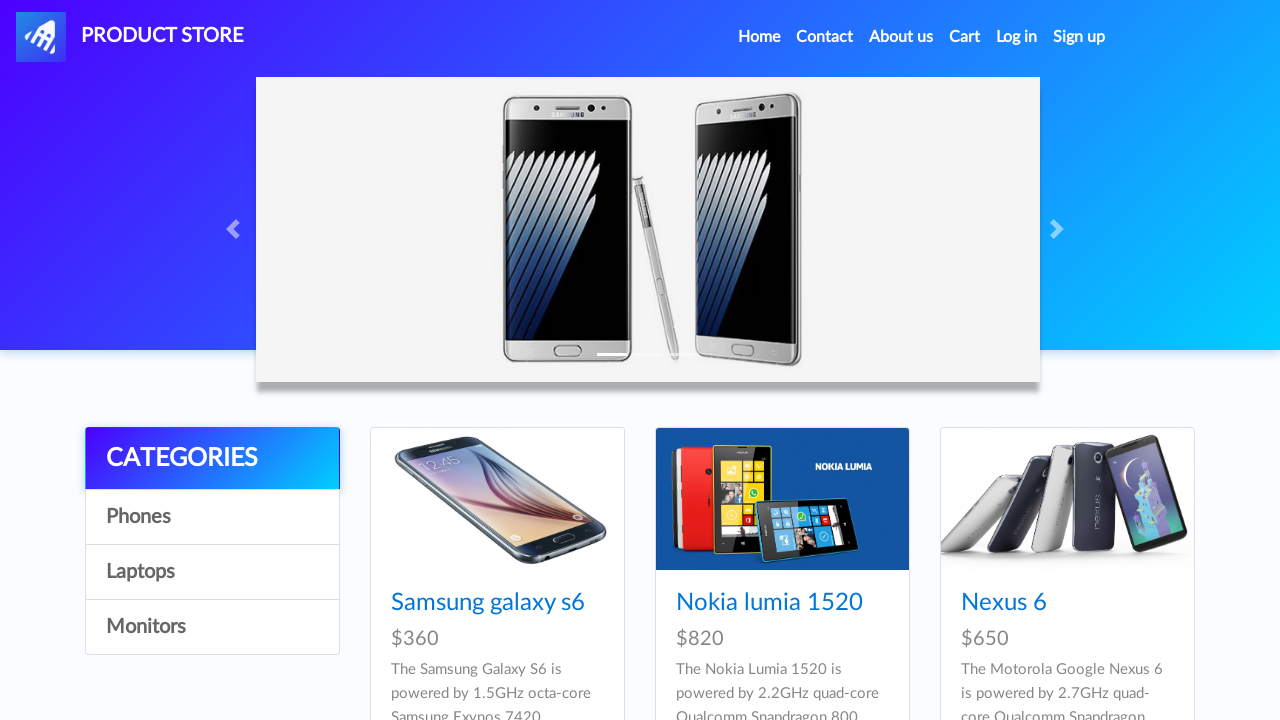

Waited for product elements to load on DemoBlaze site
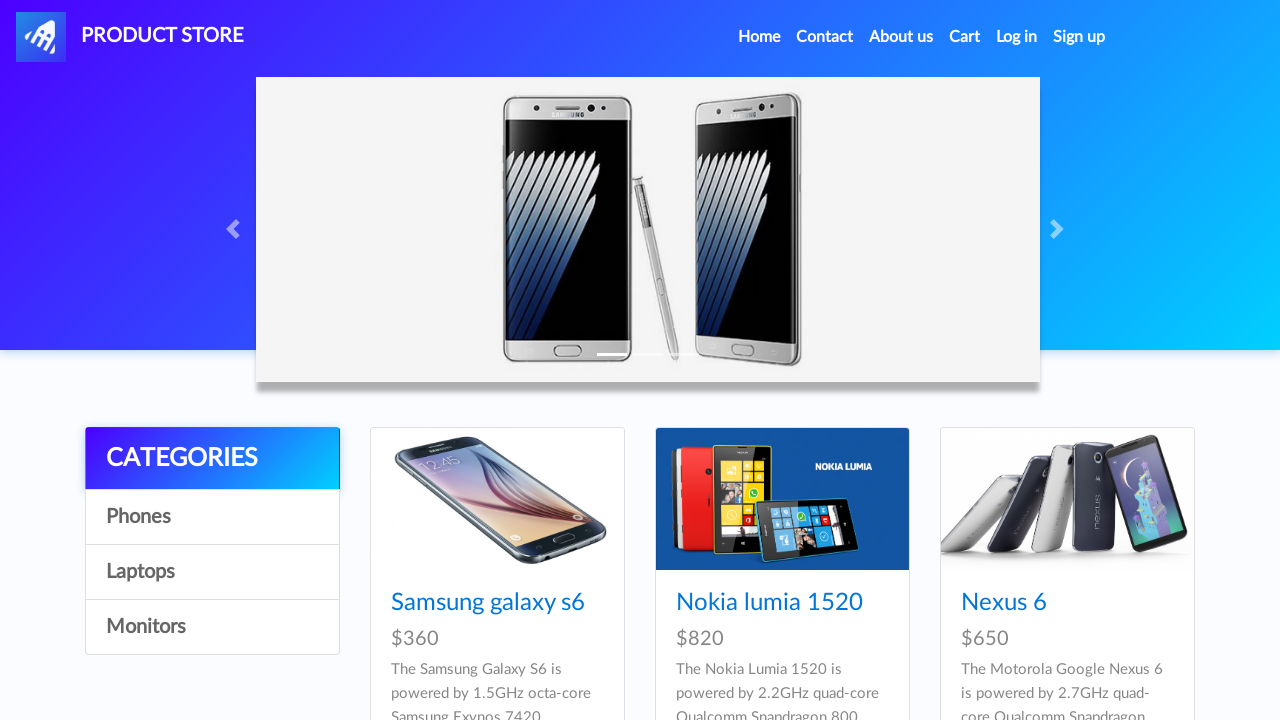

Located all product elements on the page
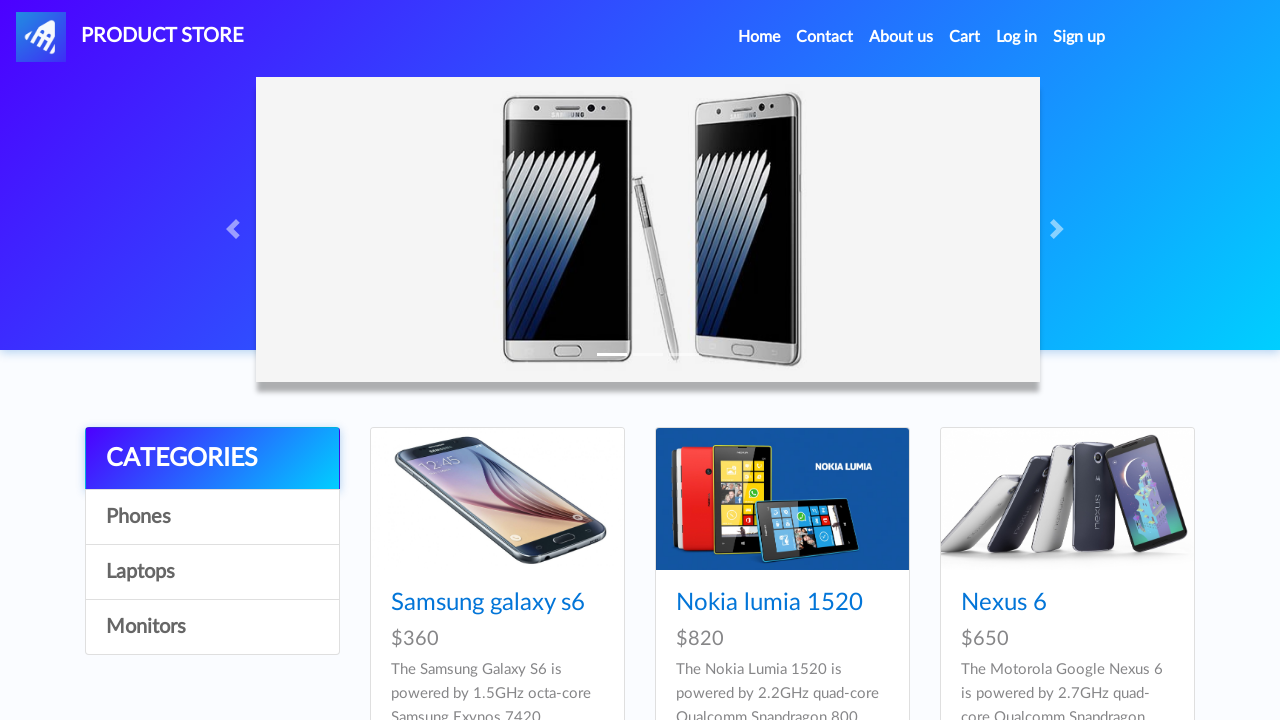

Verified that product listings are displayed (count > 0)
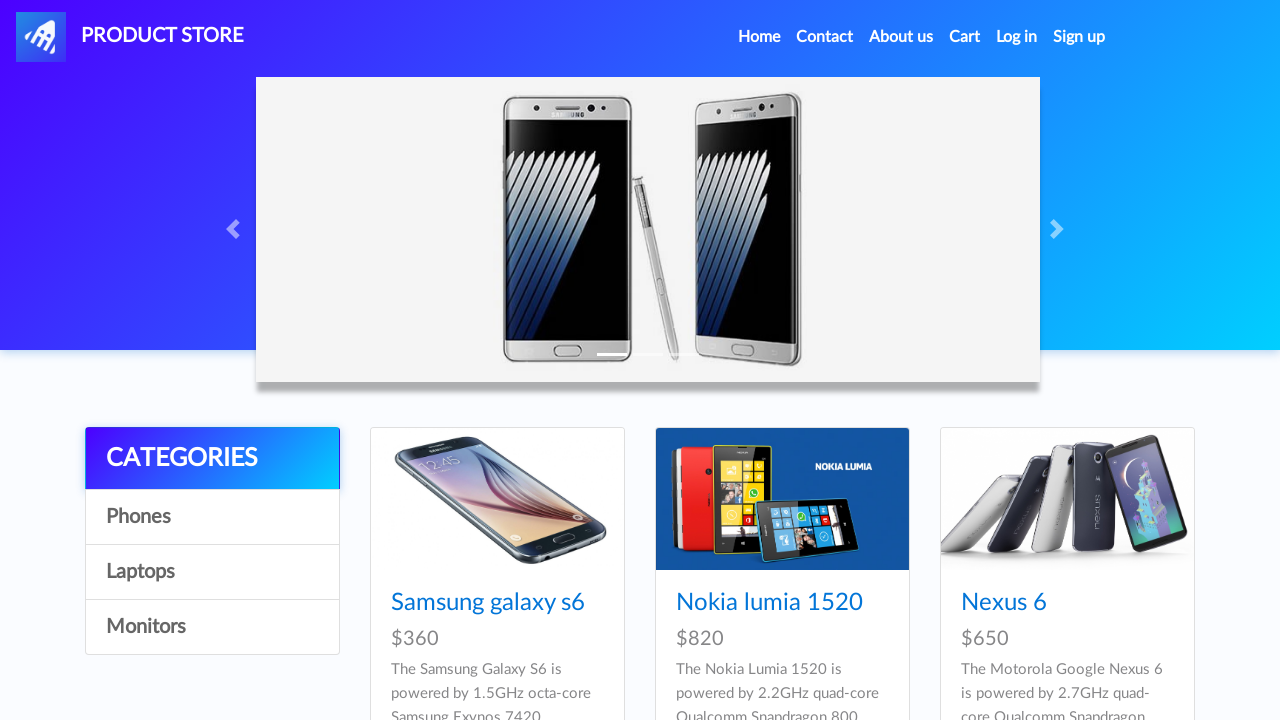

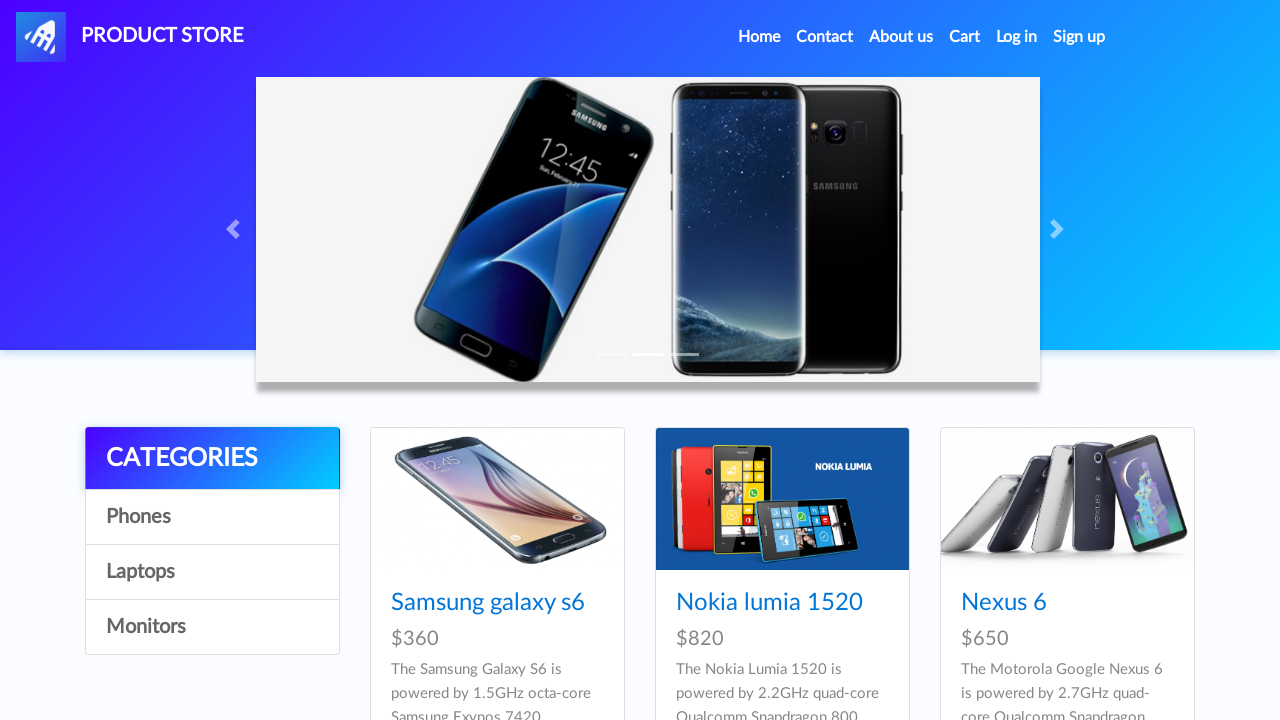